Tests that clicking the "Email" column header sorts the text values in ascending order.

Starting URL: http://the-internet.herokuapp.com/tables

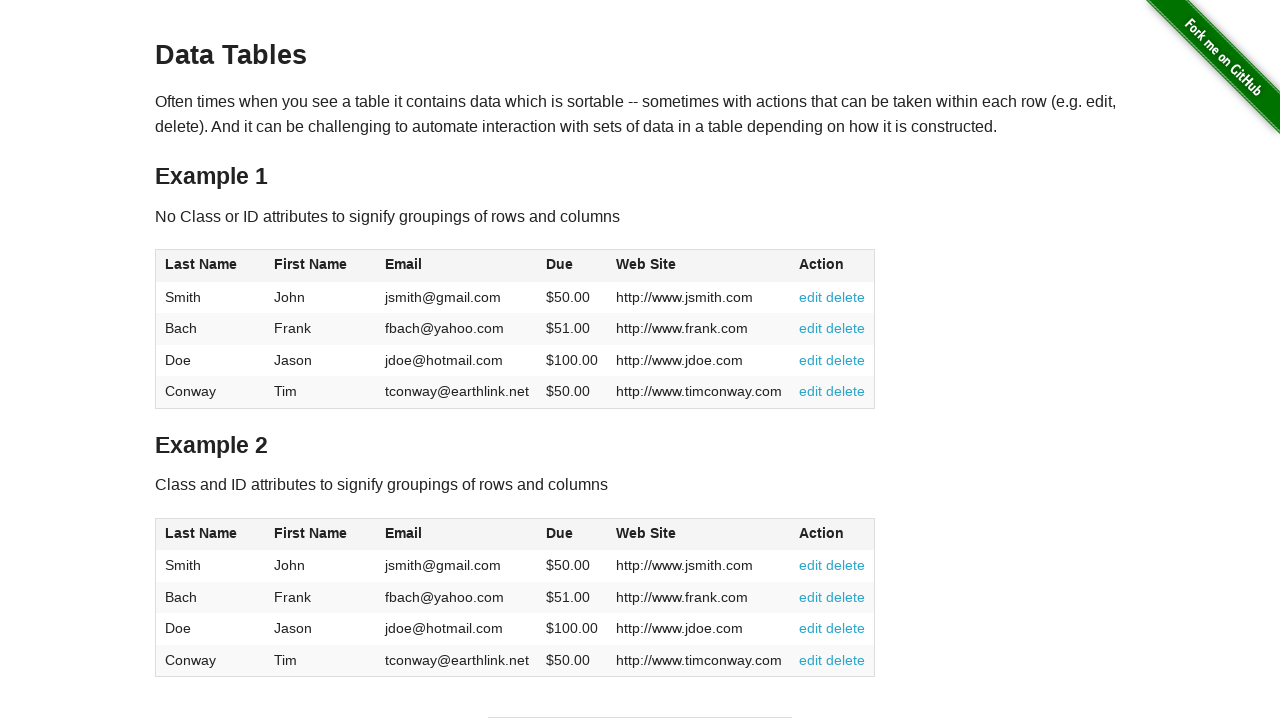

Clicked Email column header to sort in ascending order at (457, 266) on #table1 thead tr th:nth-of-type(3)
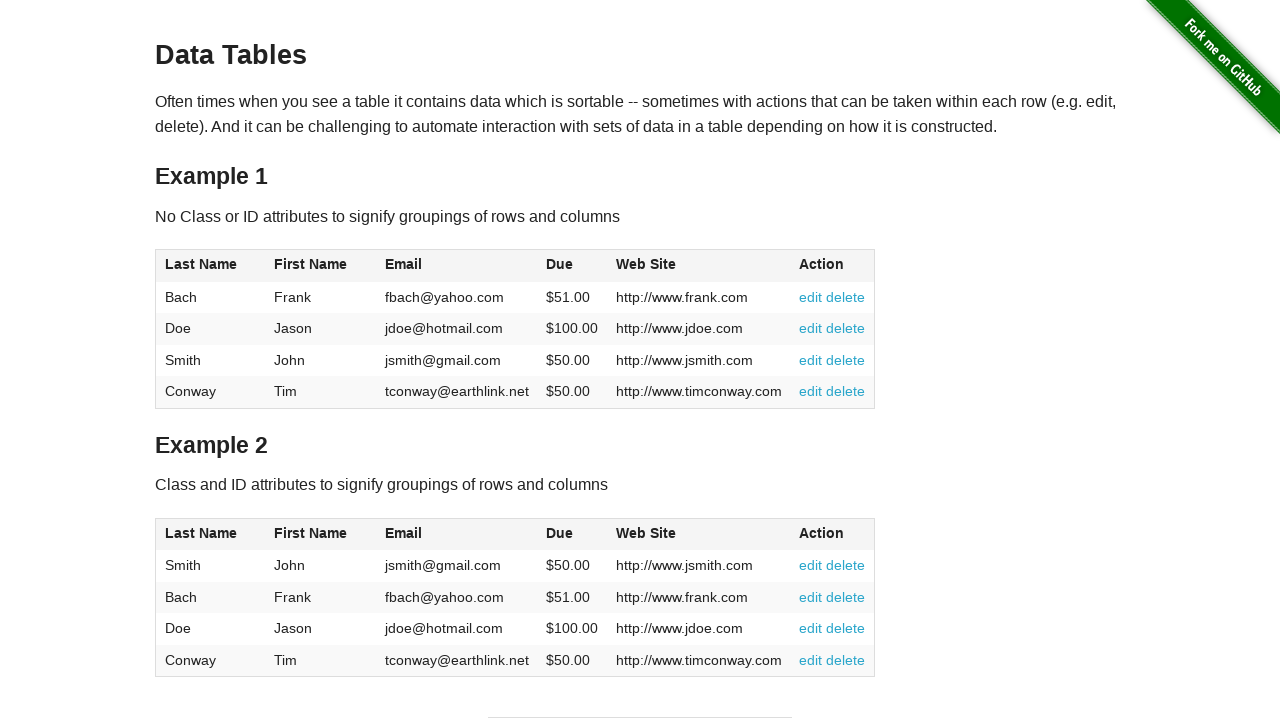

Table data loaded after sorting
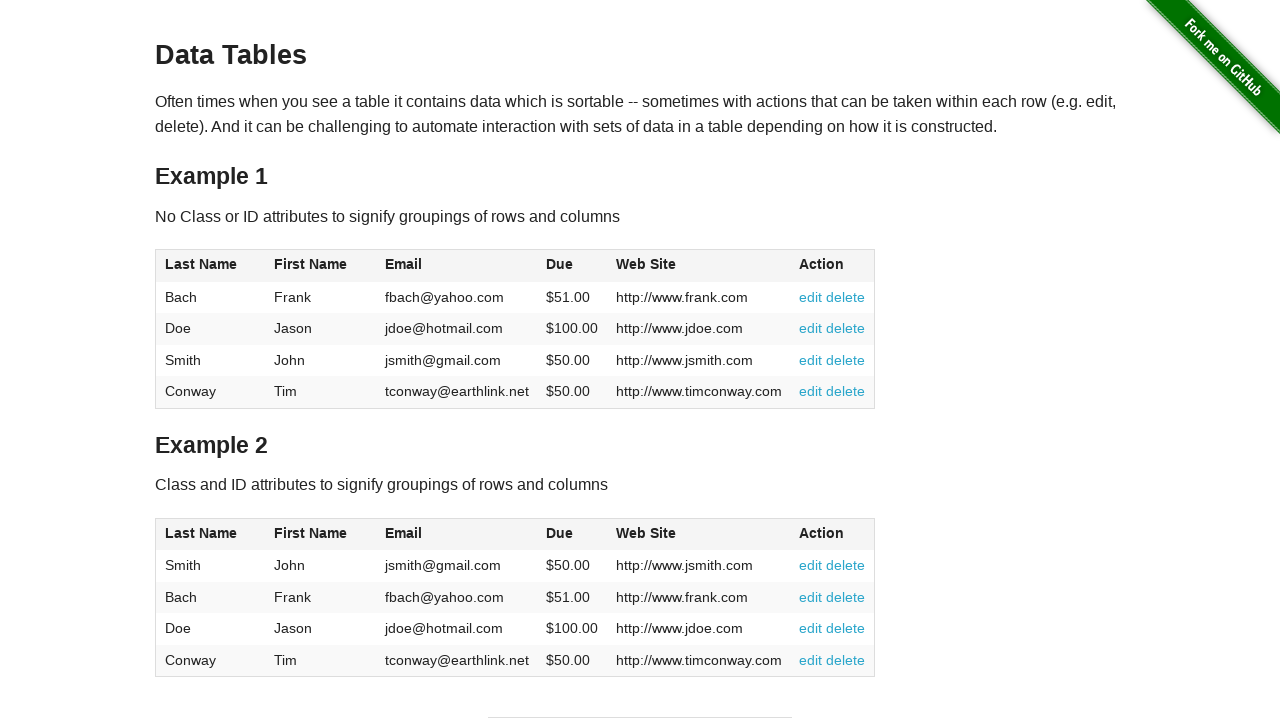

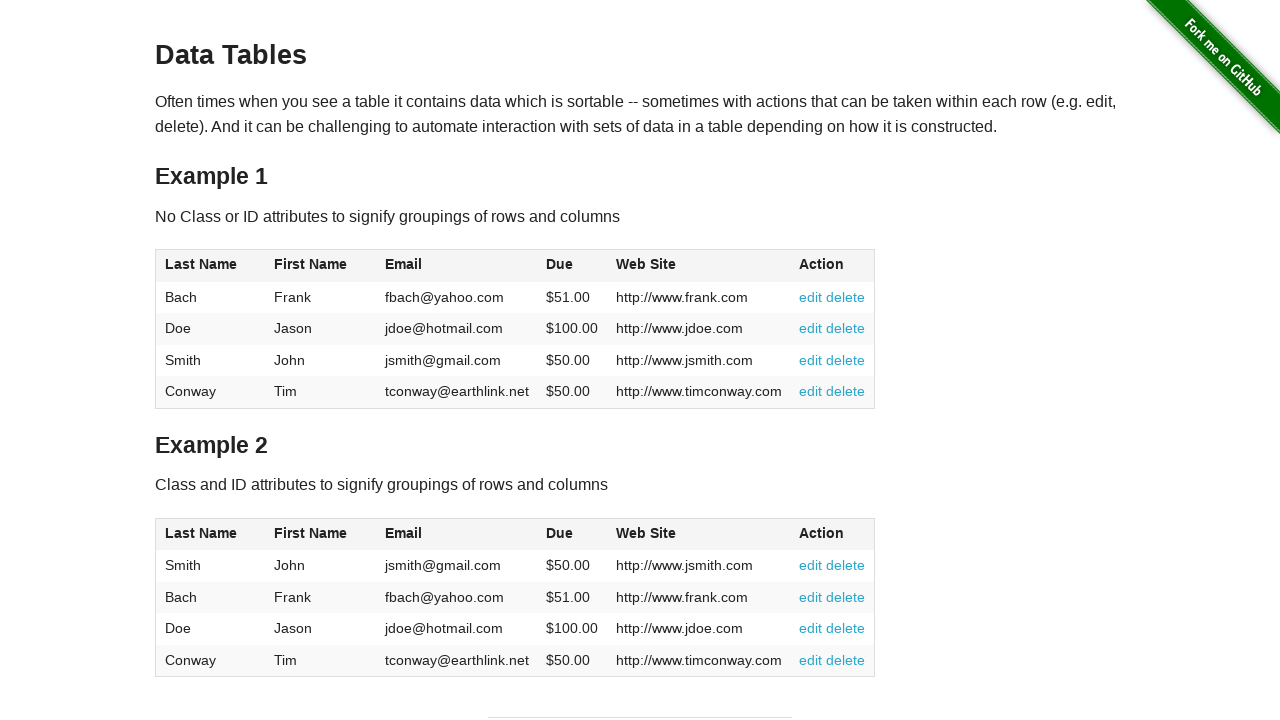